Tests the Python.org search functionality by entering "pycon" in the search field and submitting the search

Starting URL: http://www.python.org

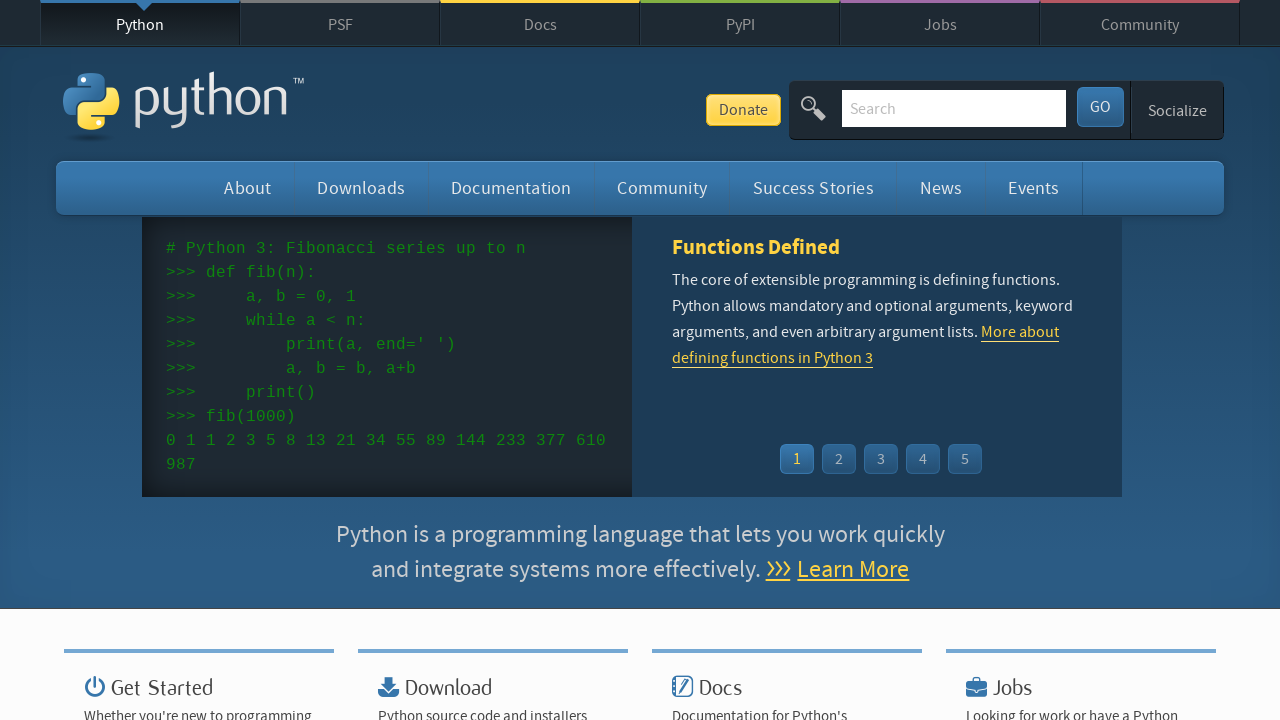

Verified page title contains 'Python'
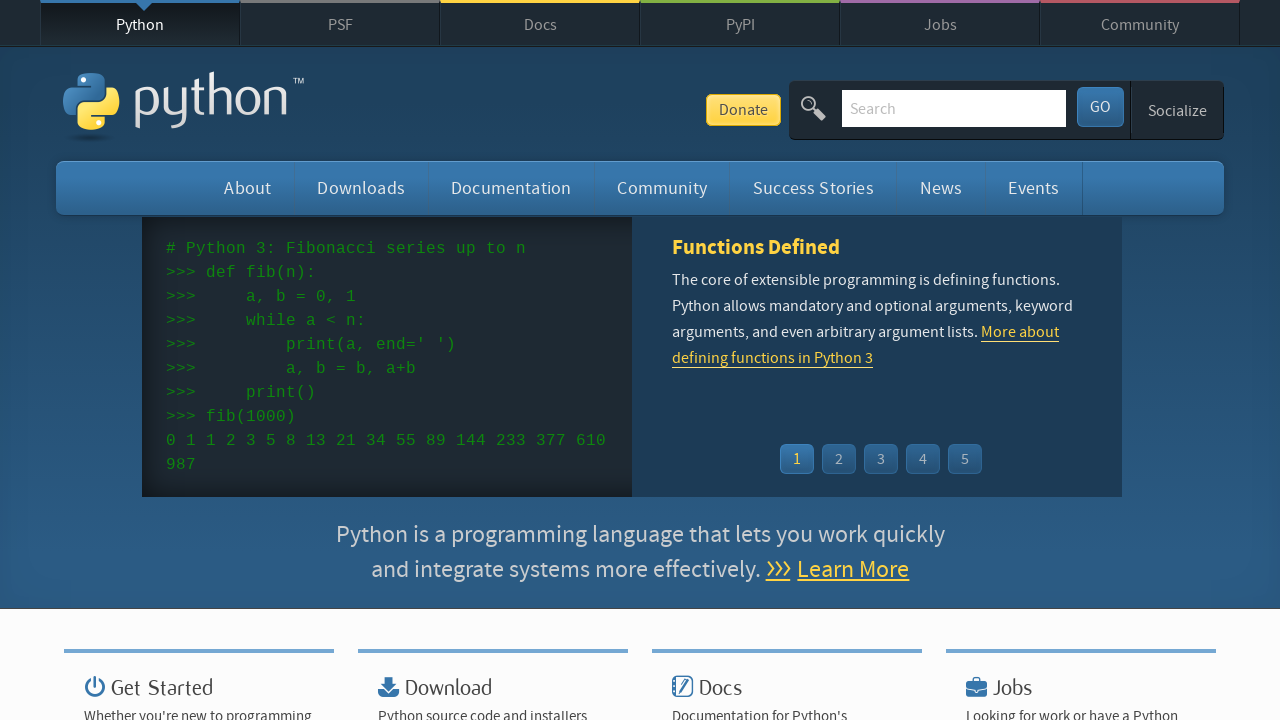

Filled search box with 'pycon' on input[name='q']
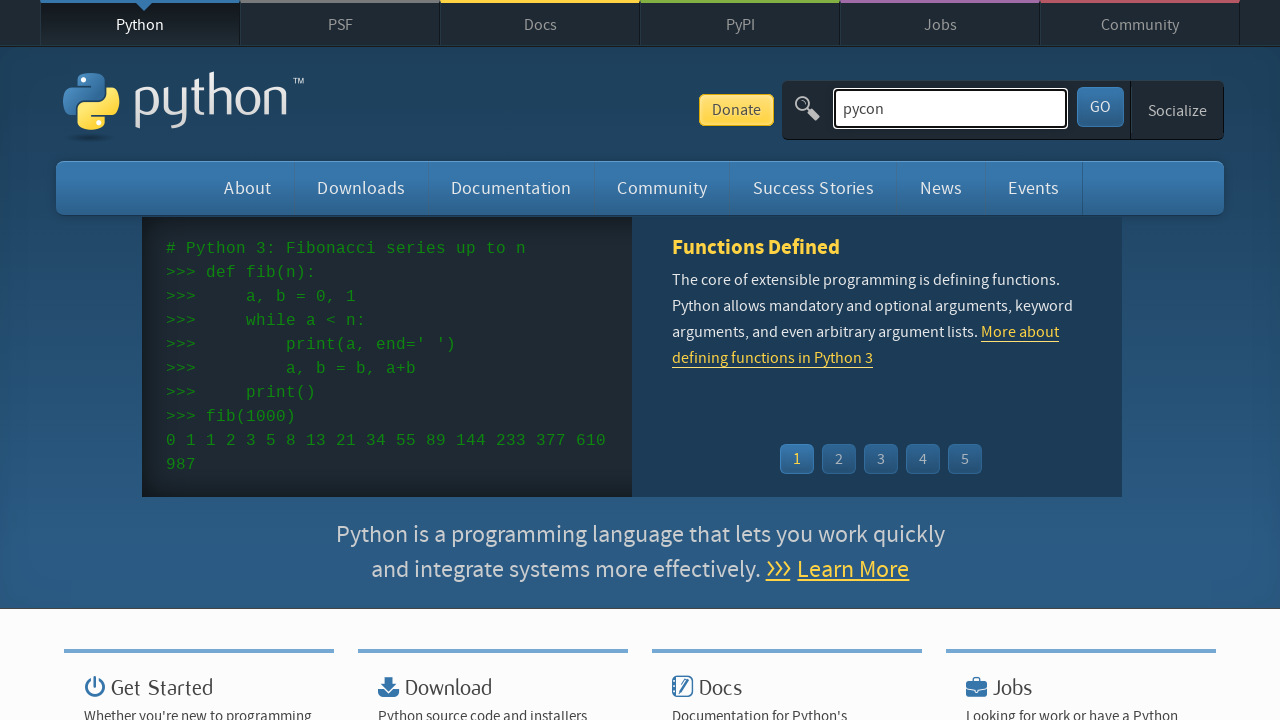

Pressed Enter to submit search query on input[name='q']
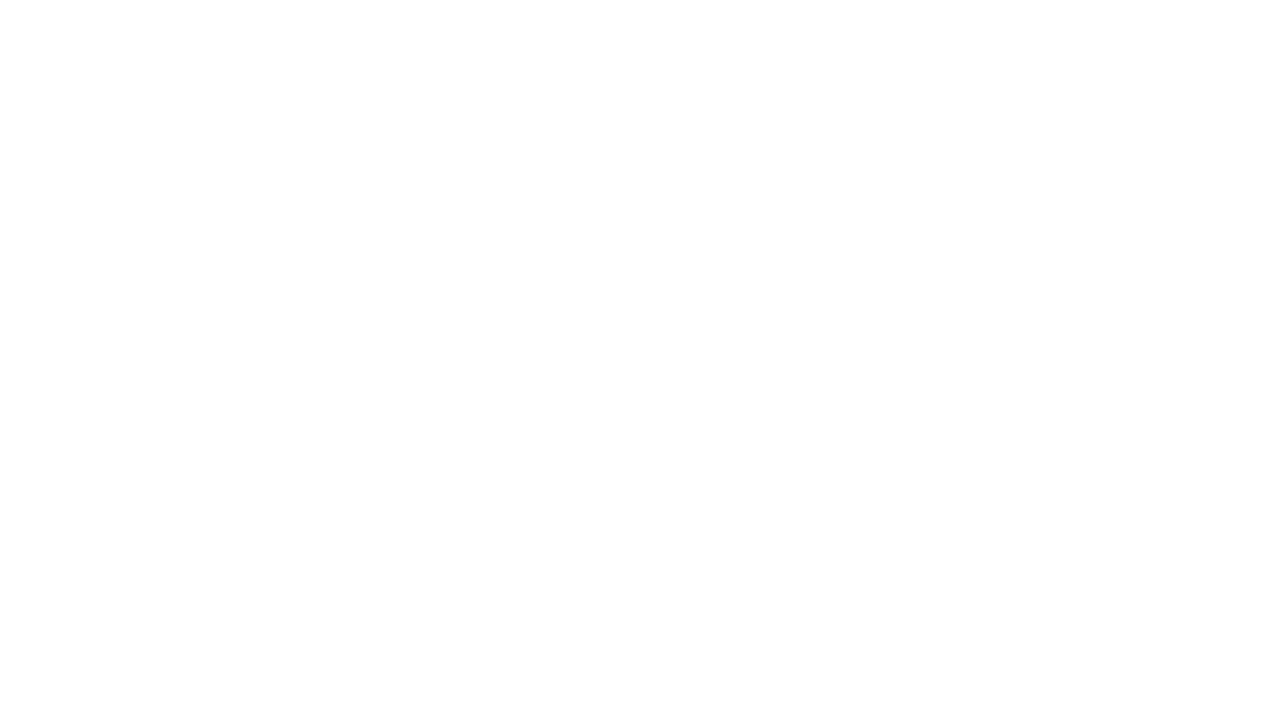

Waited for network idle state after search
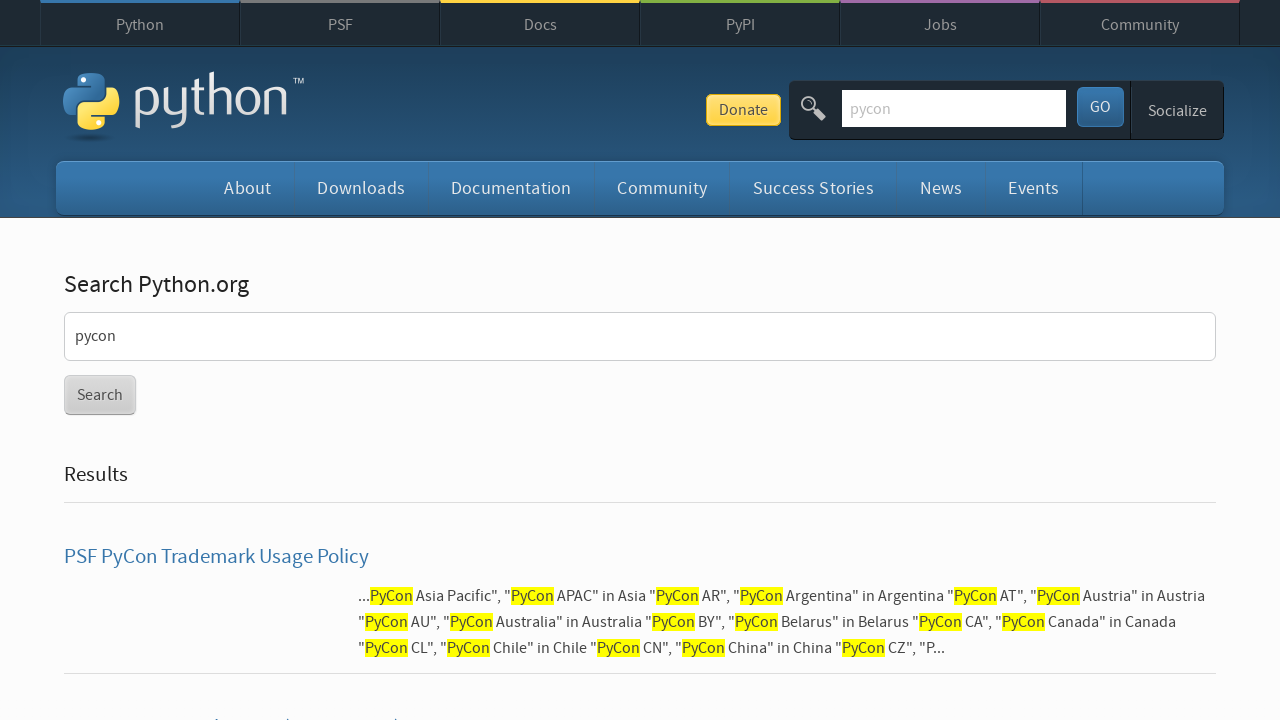

Verified search results were found (no 'No results found' message)
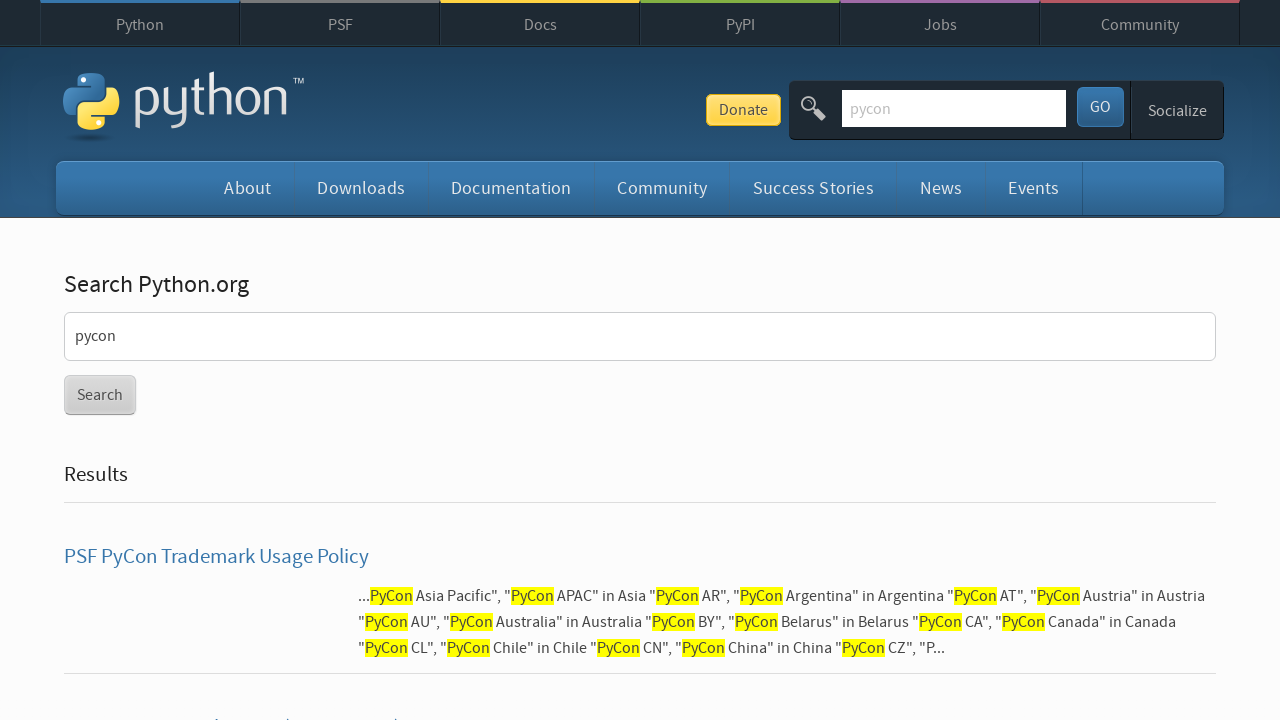

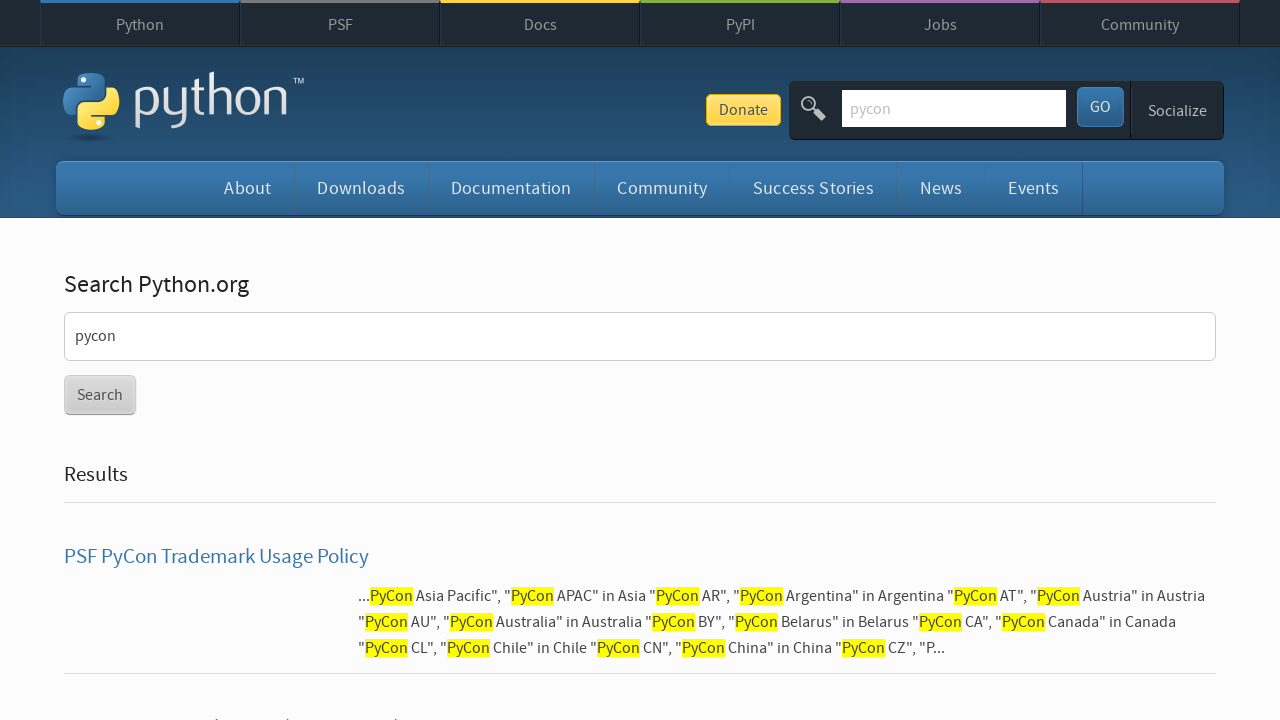